Tests the Elements section by filling out a text box form with user details including name, email, and addresses

Starting URL: https://demoqa.com/books

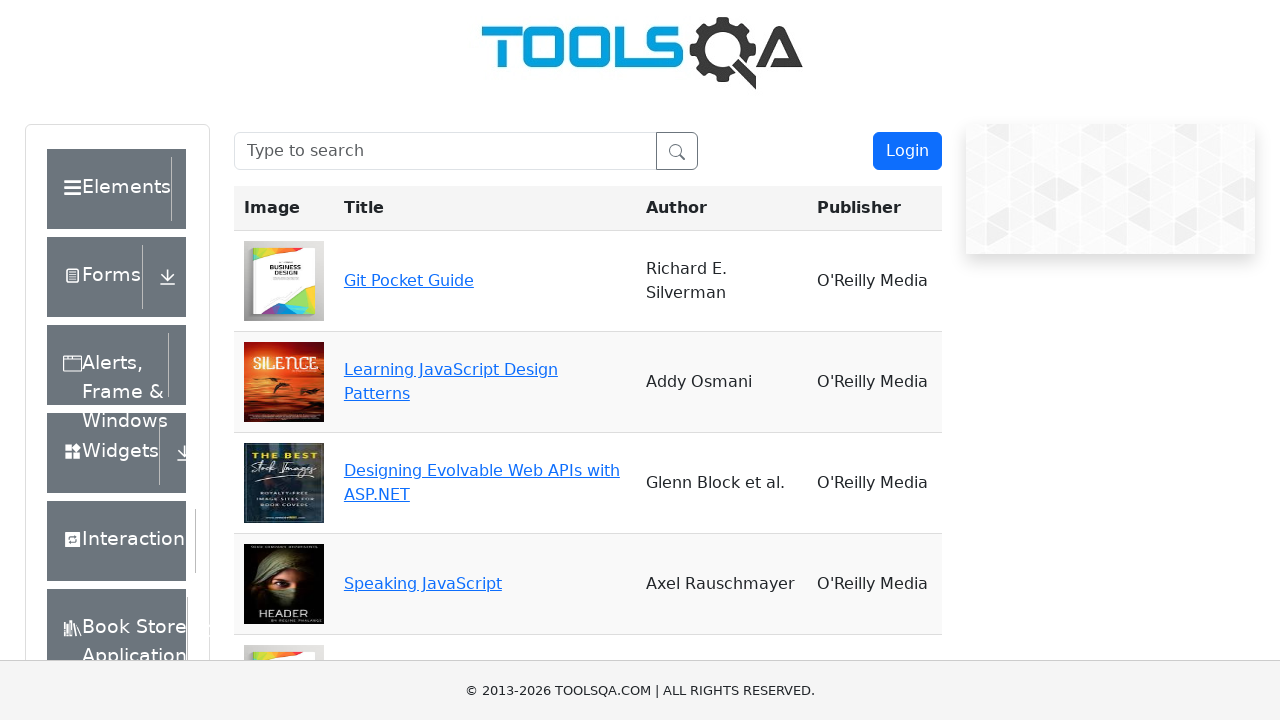

Clicked on Elements section at (109, 189) on (//div[@class='header-text'])[1]
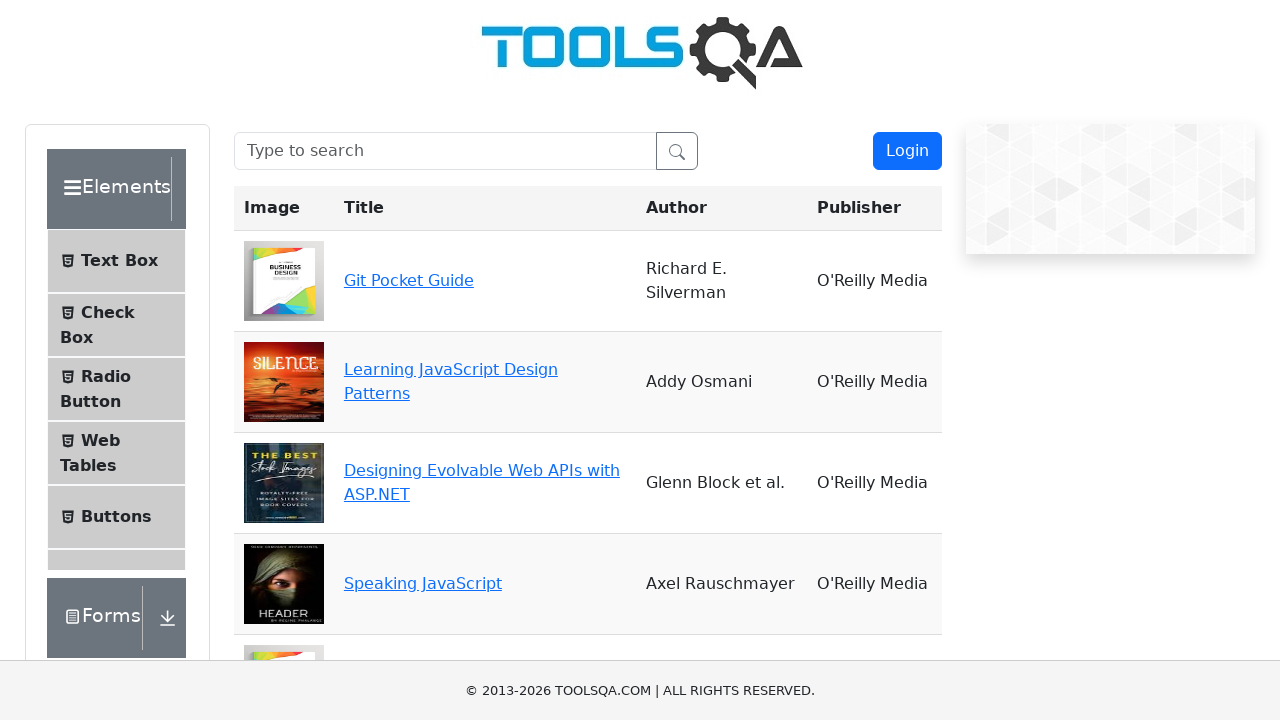

Clicked on Text Box menu item at (116, 261) on #item-0
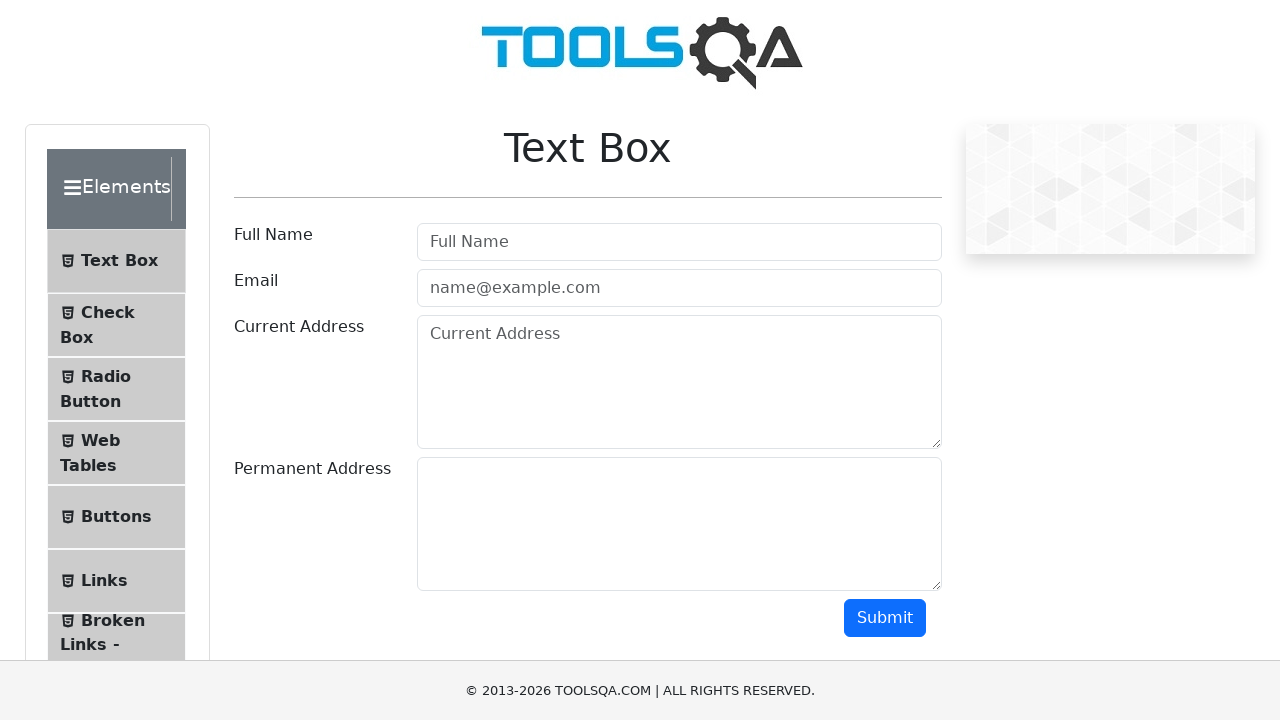

Filled name field with 'John Smith' on #userName
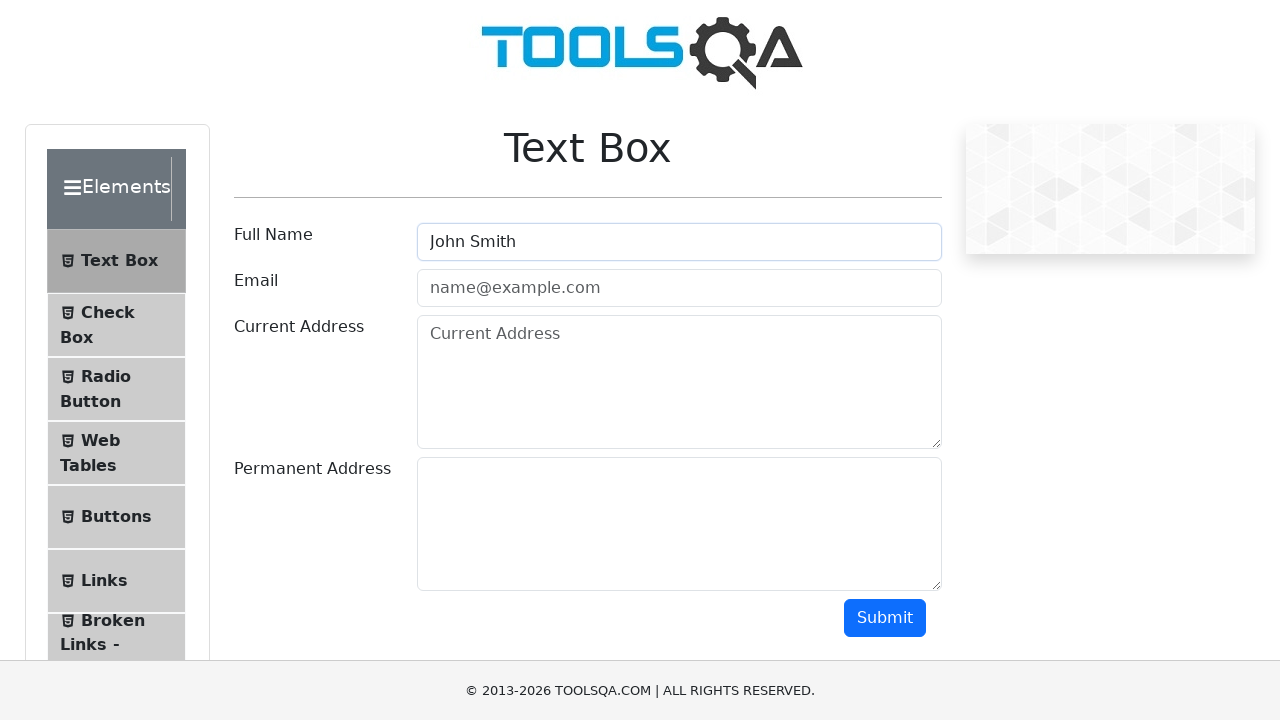

Filled email field with 'johnsmith@example.com' on #userEmail
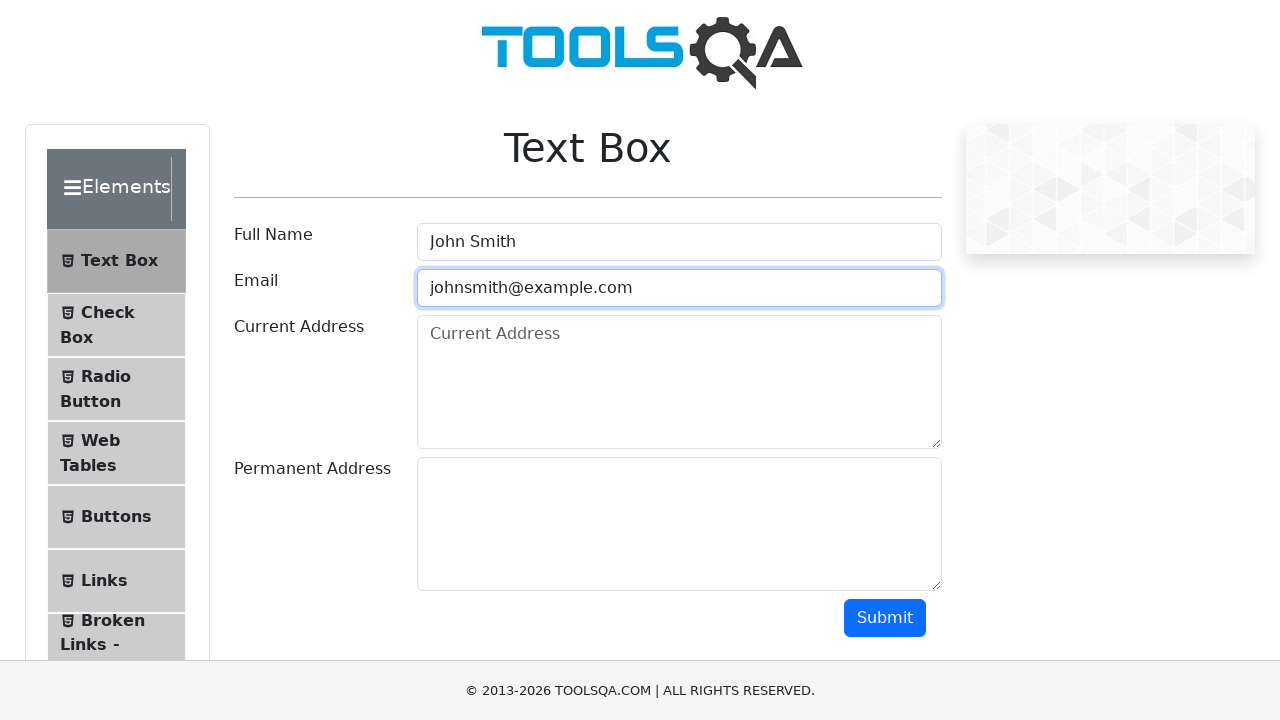

Filled current address field with '123 Main Street, City' on #currentAddress
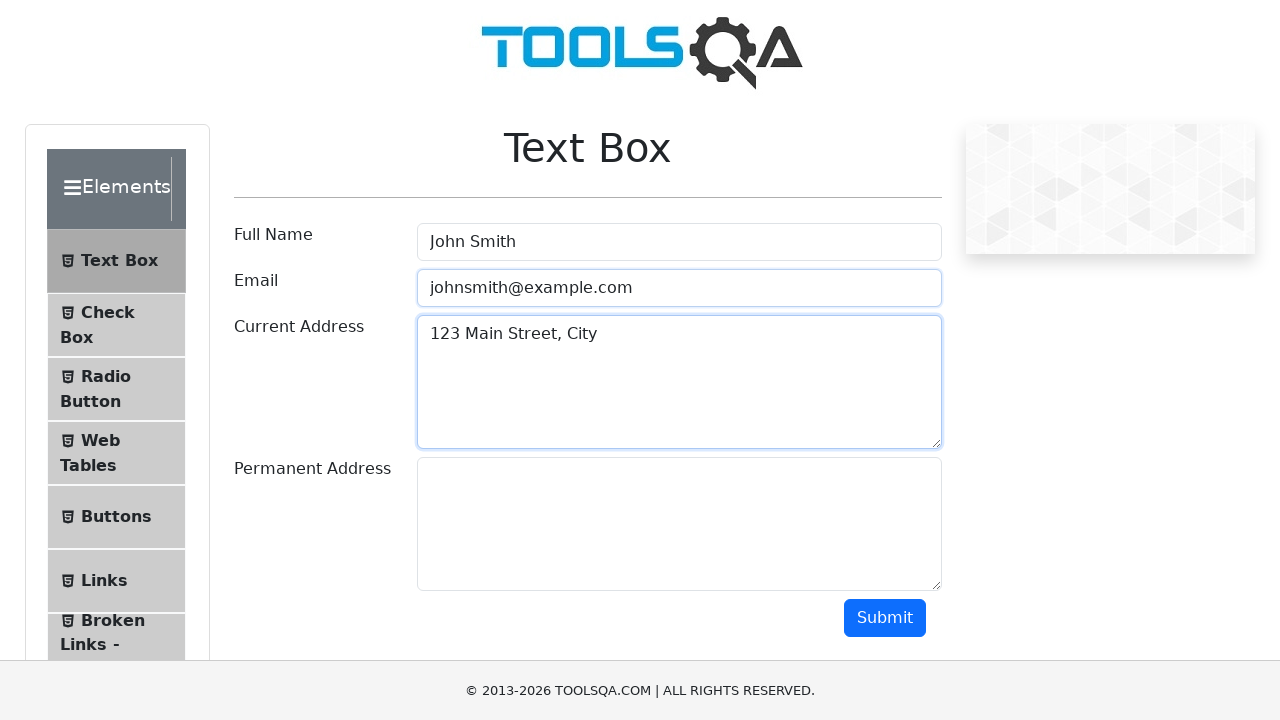

Scrolled down using PageDown
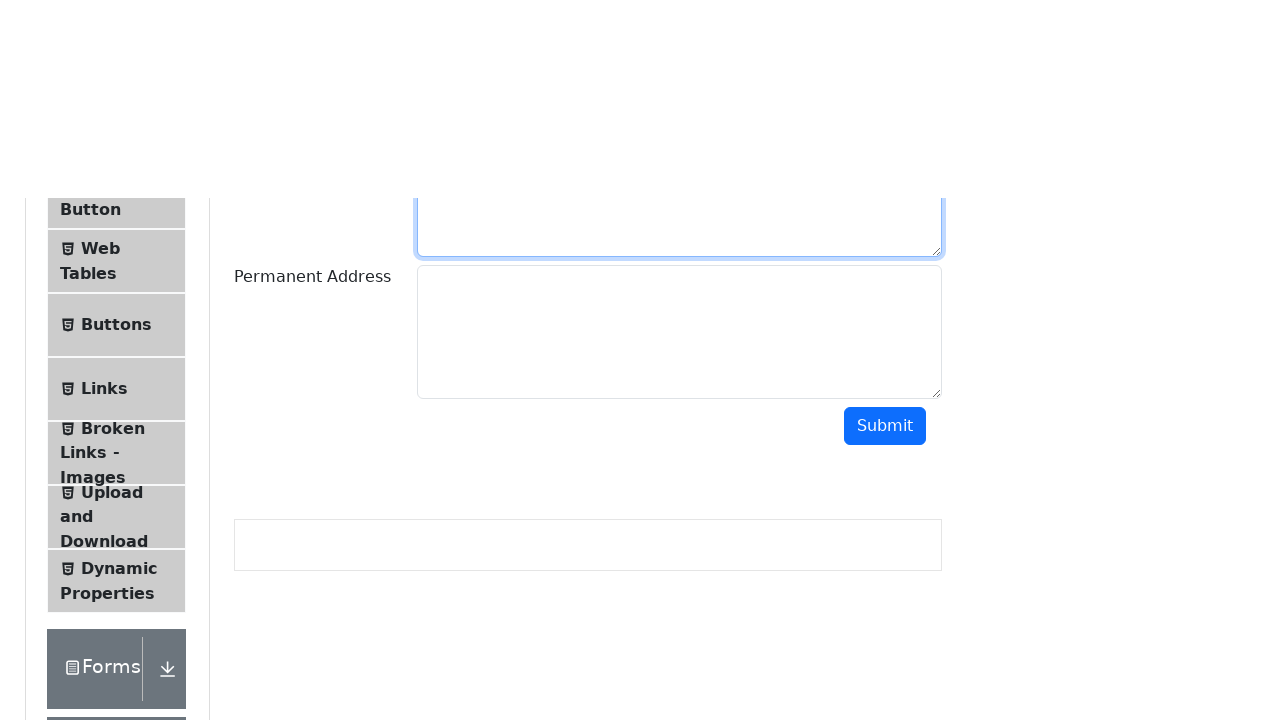

Filled permanent address field with '456 Oak Avenue, Town' on #permanentAddress
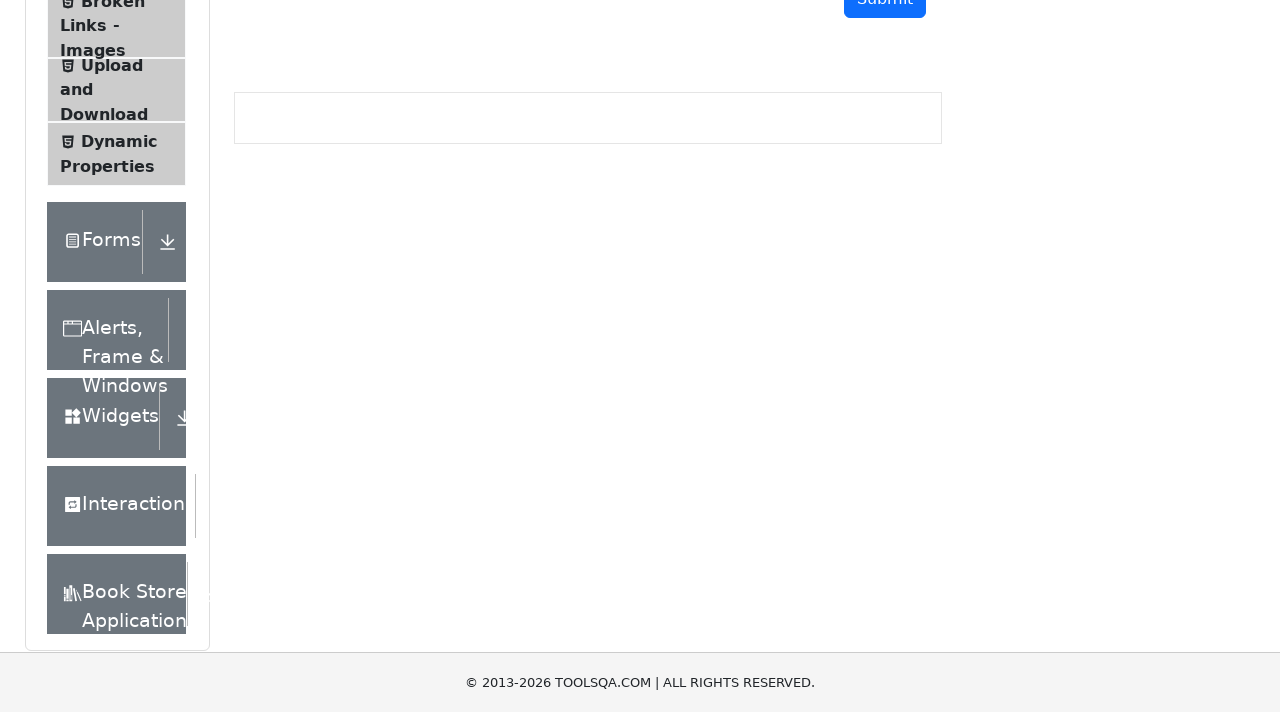

Clicked submit button to submit the form at (885, 152) on #submit
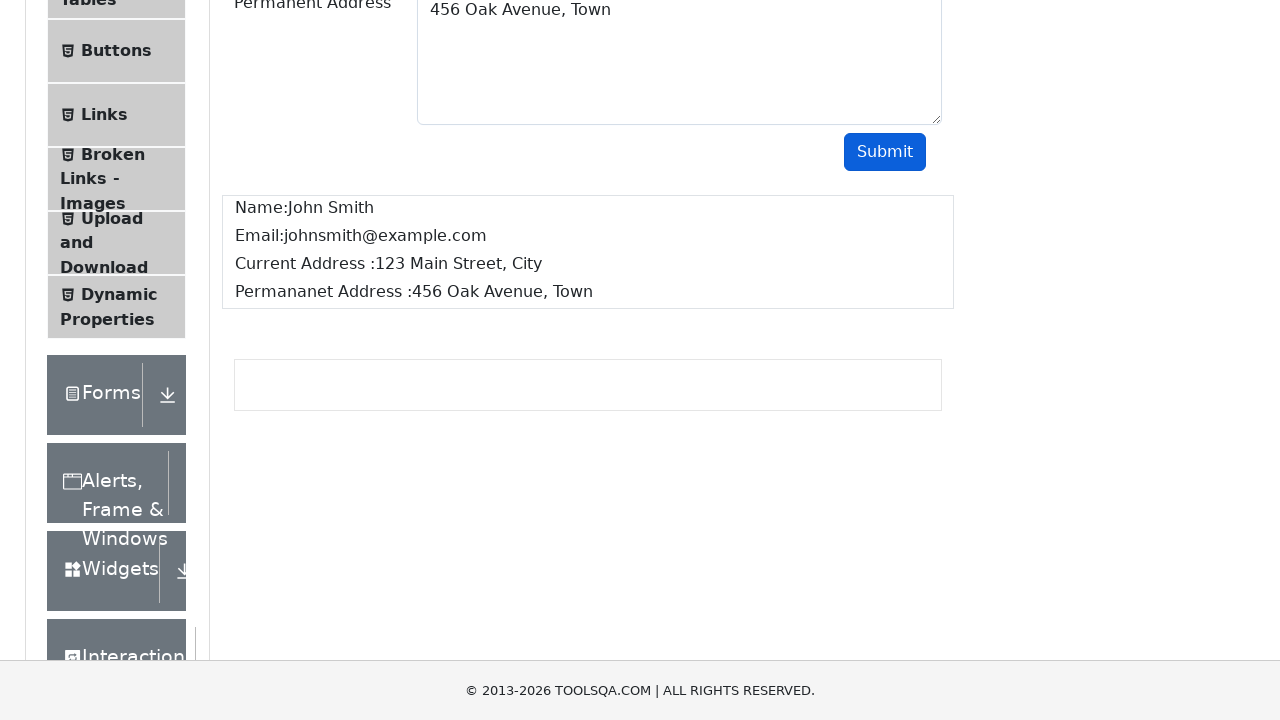

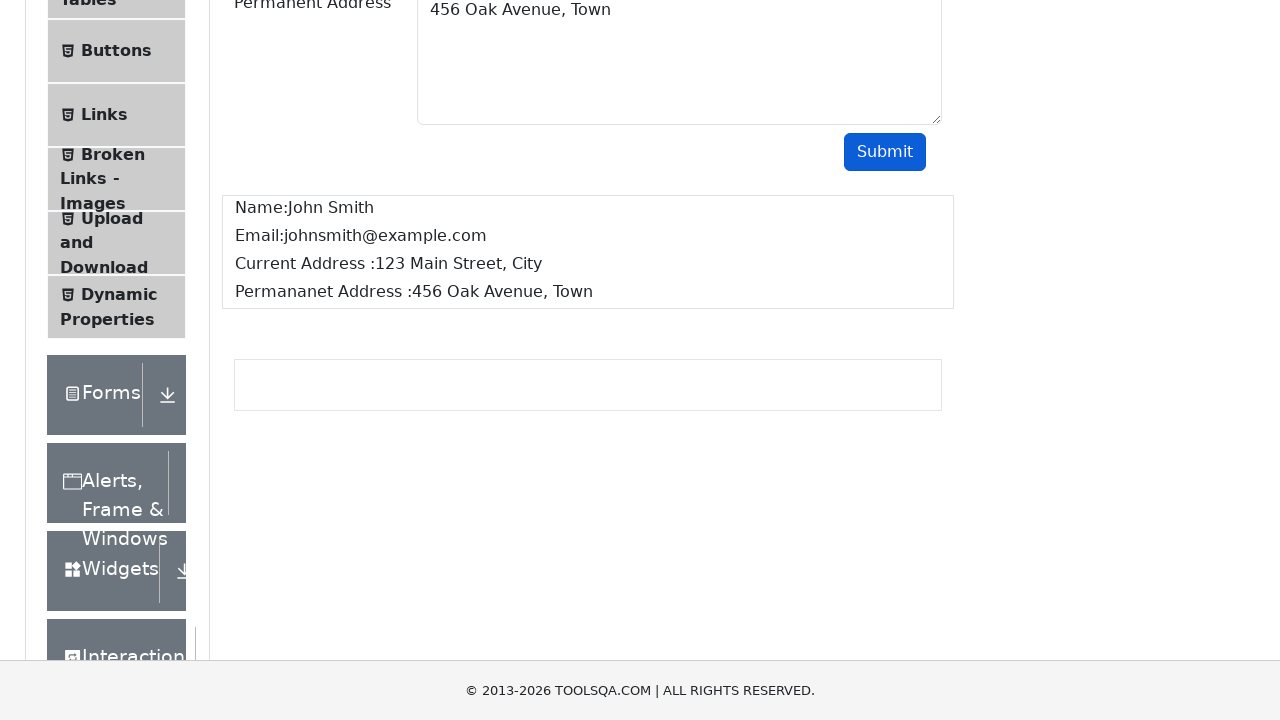